Tests clicking a blue button with dynamic class attributes on a UI testing playground, clicking it three times and accepting the alert that appears after each click.

Starting URL: http://uitestingplayground.com/classattr

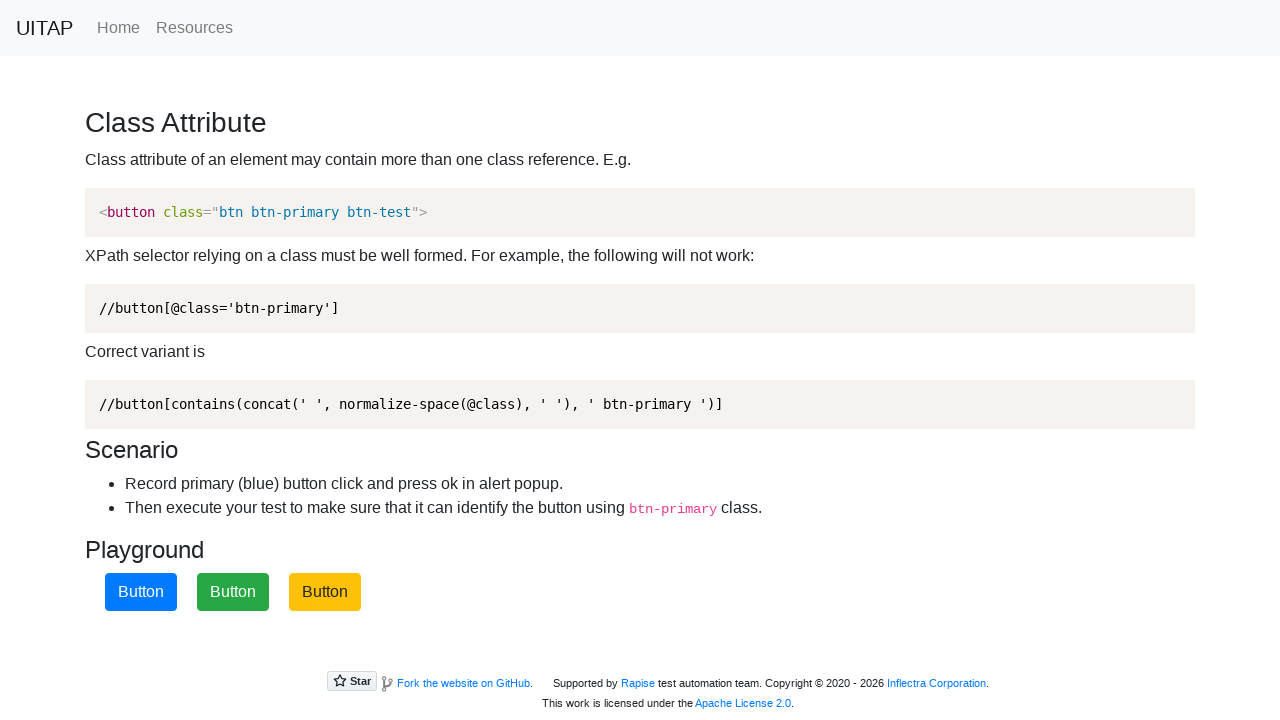

Navigated to UI testing playground class attribute page
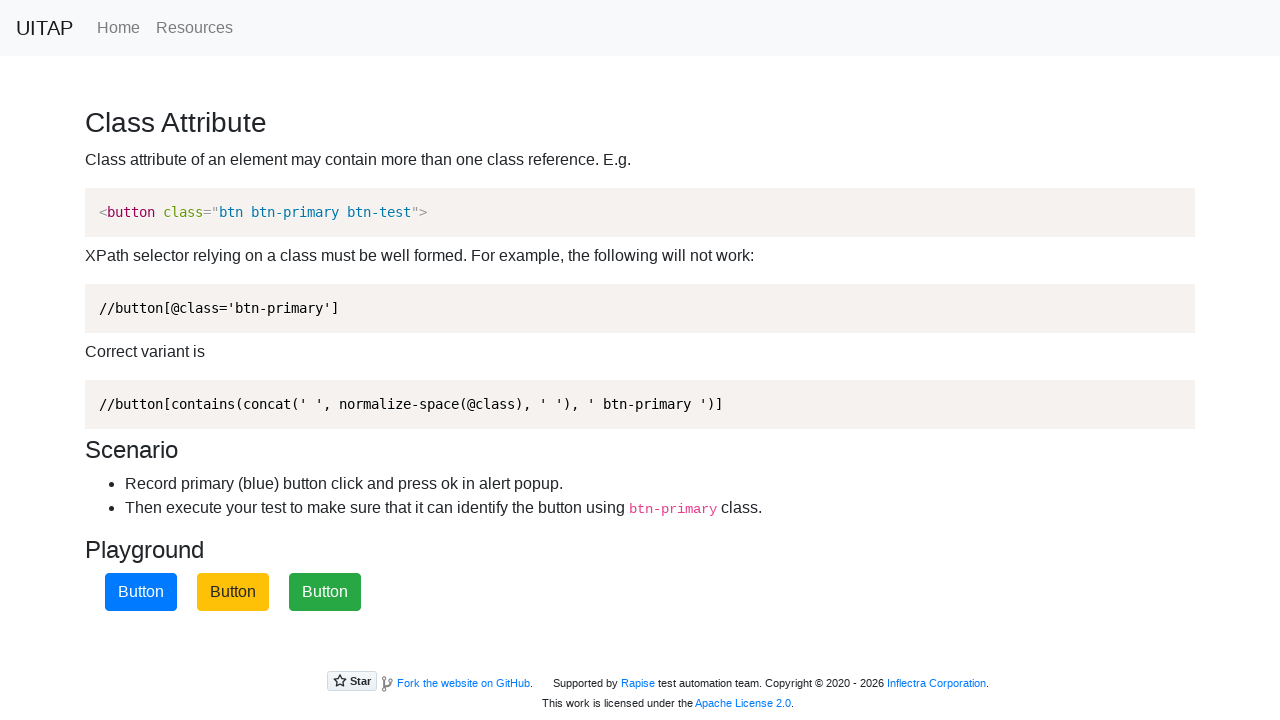

Clicked blue button (attempt 1 of 3) at (141, 592) on button.btn-primary
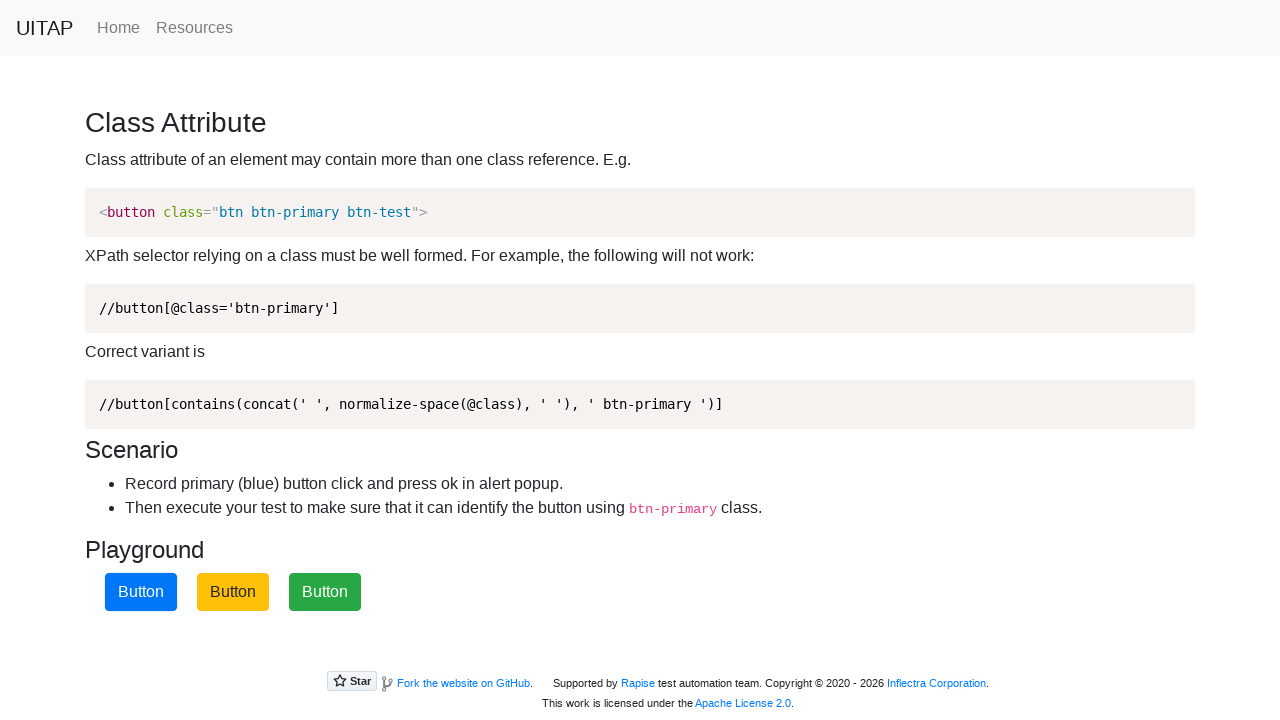

Set up alert handler for click 1
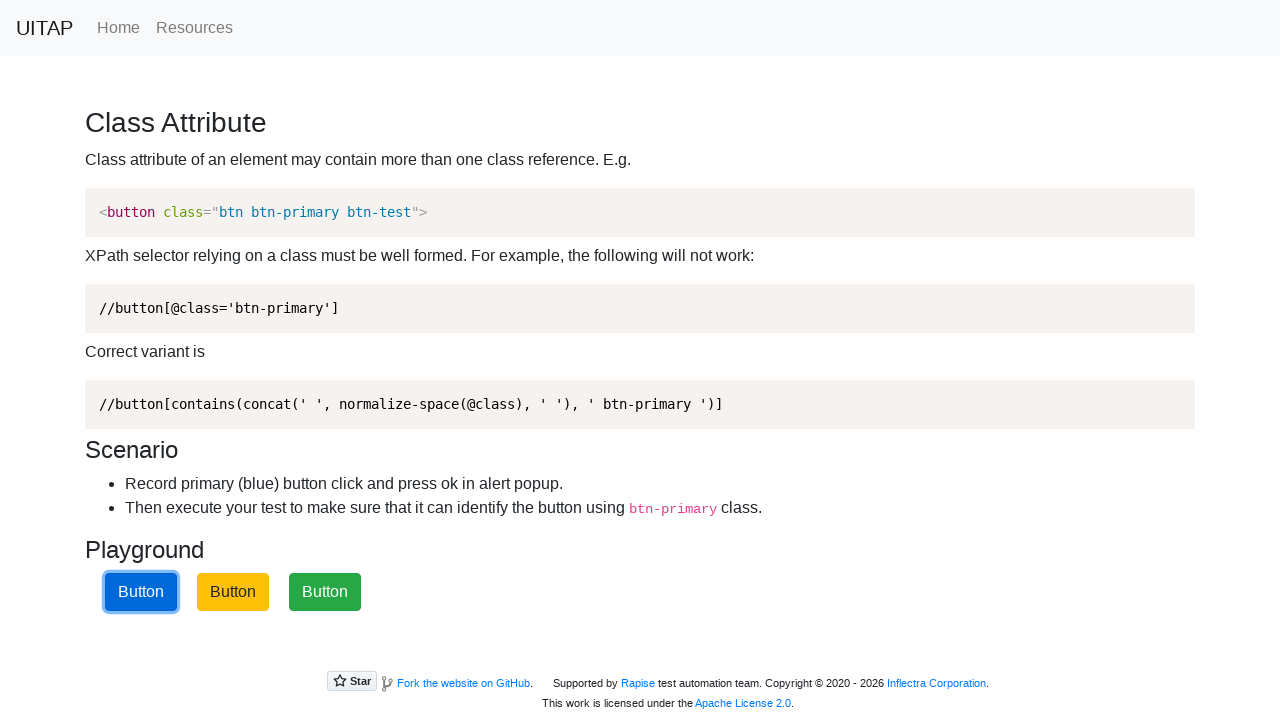

Waited 500ms for page to update after click 1
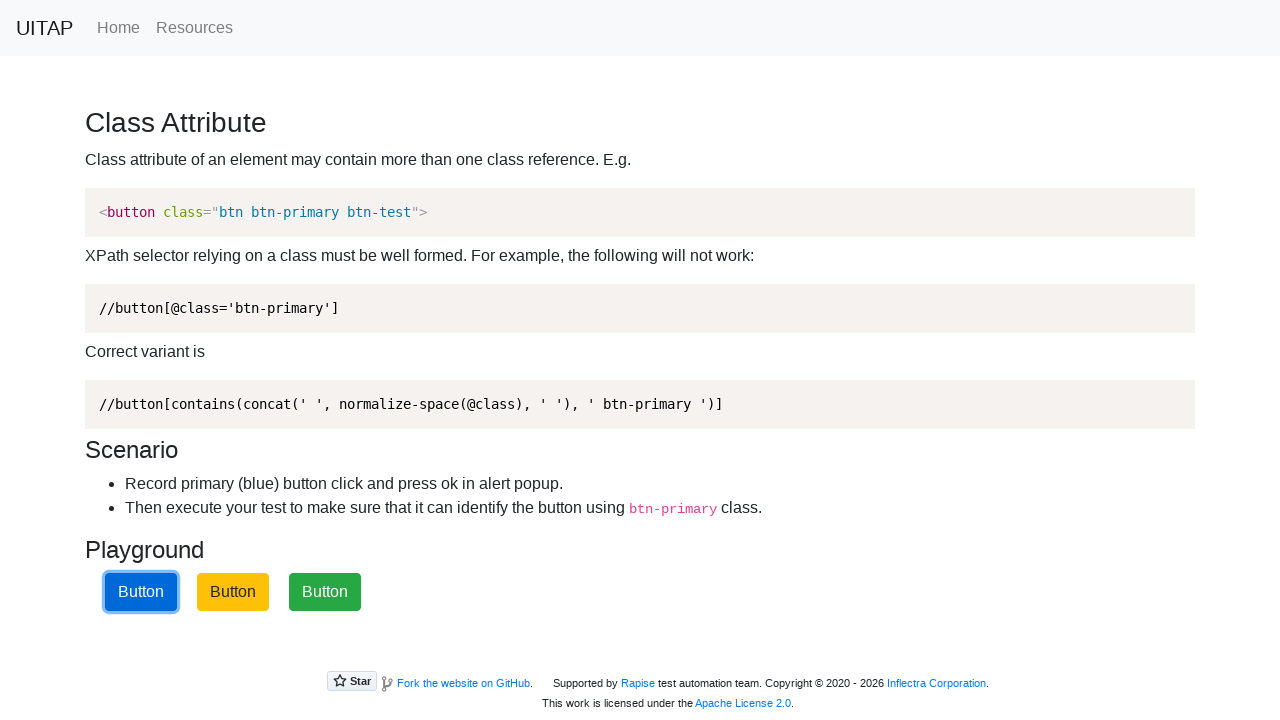

Clicked blue button (attempt 2 of 3) at (141, 592) on button.btn-primary
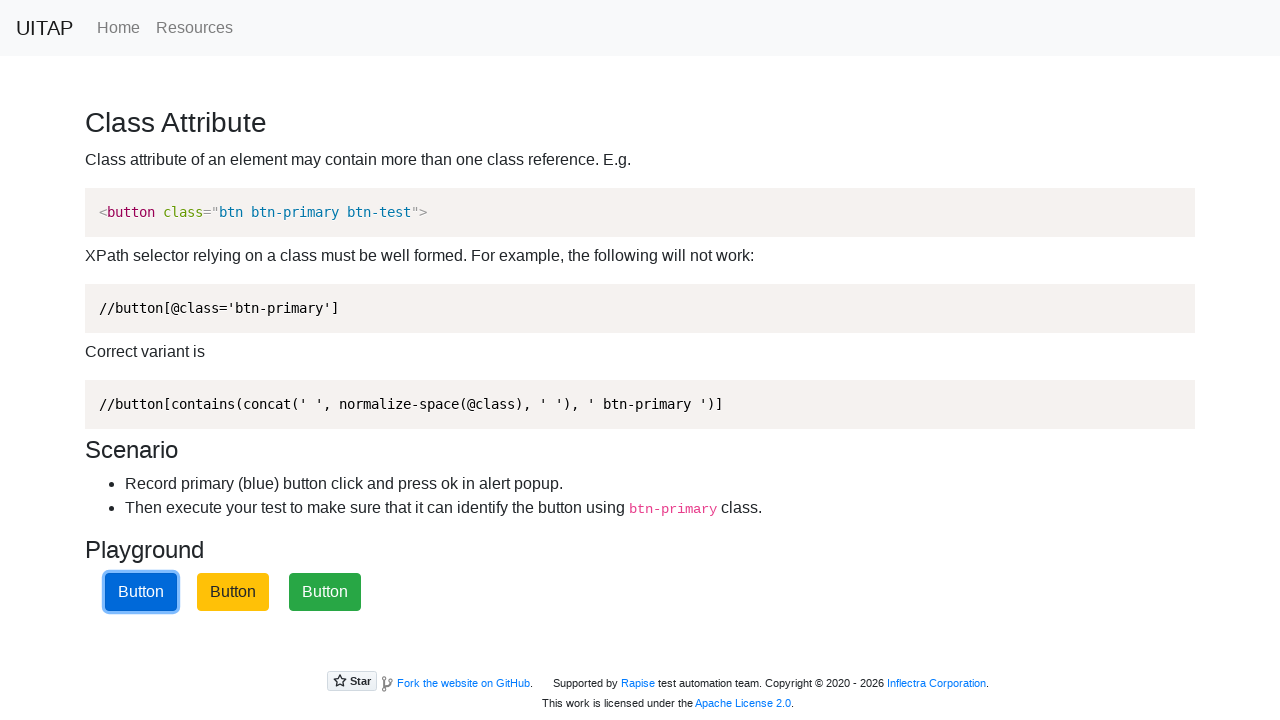

Set up alert handler for click 2
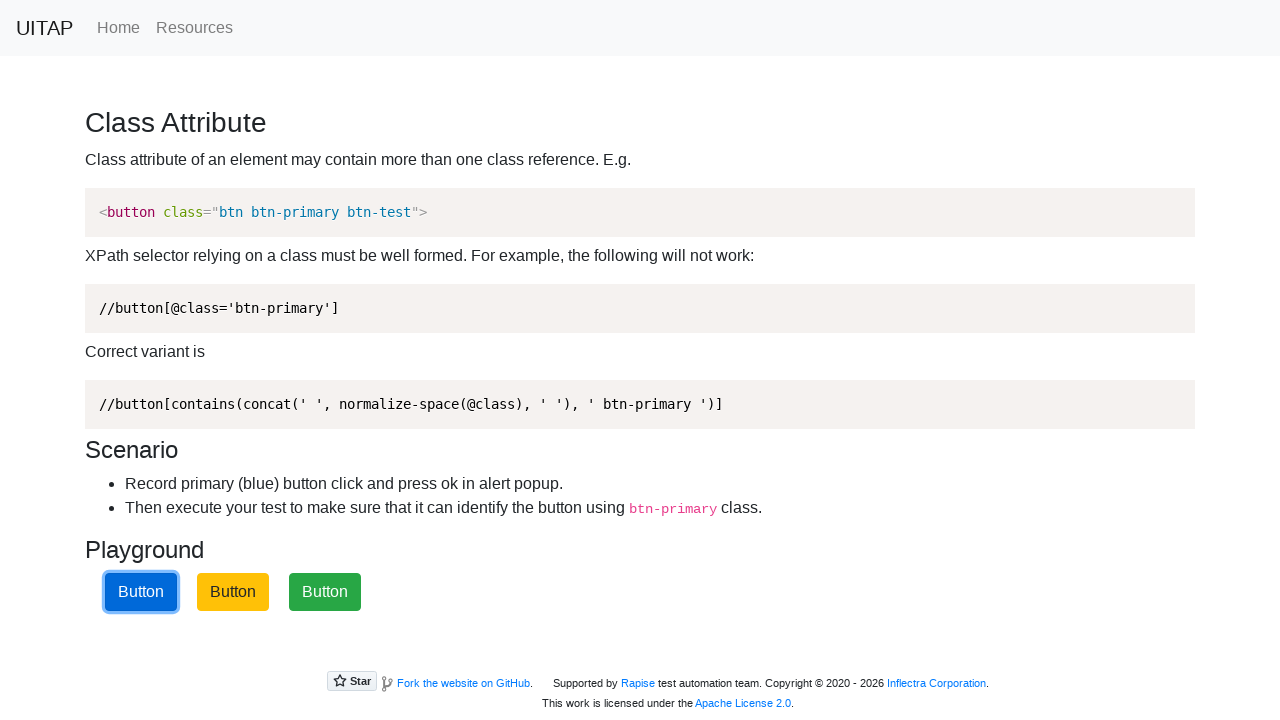

Waited 500ms for page to update after click 2
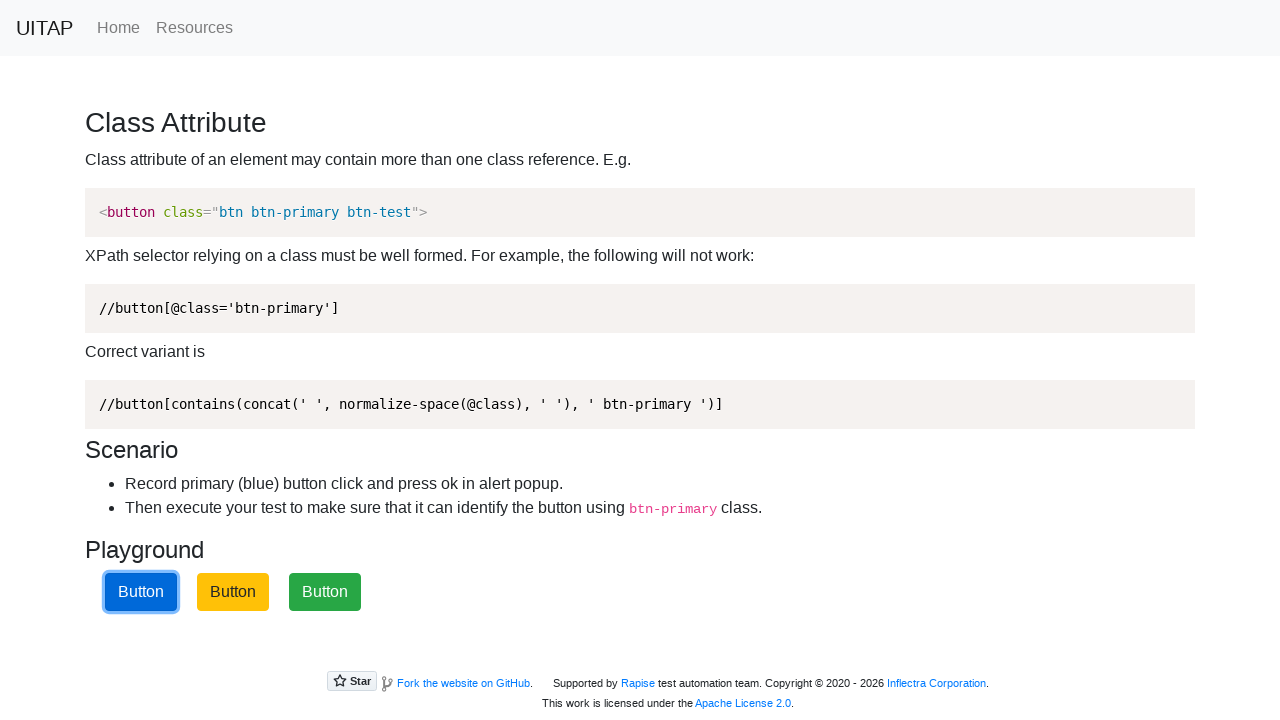

Clicked blue button (attempt 3 of 3) at (141, 592) on button.btn-primary
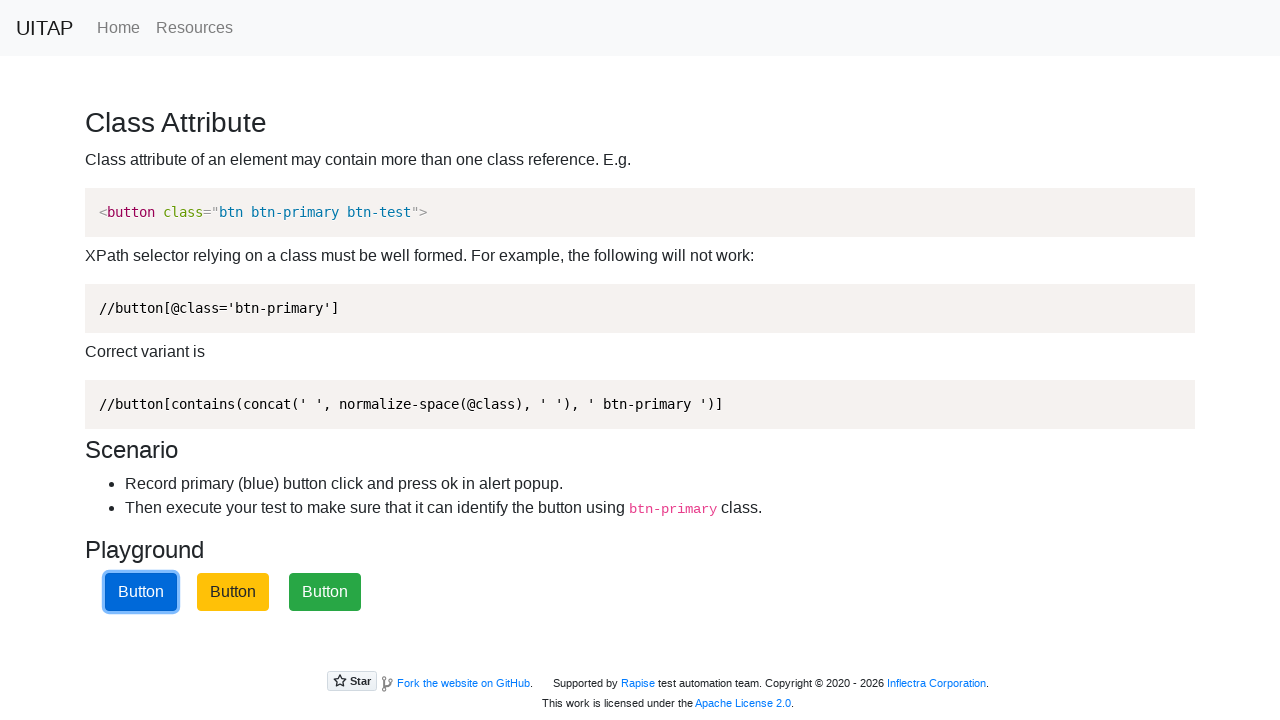

Set up alert handler for click 3
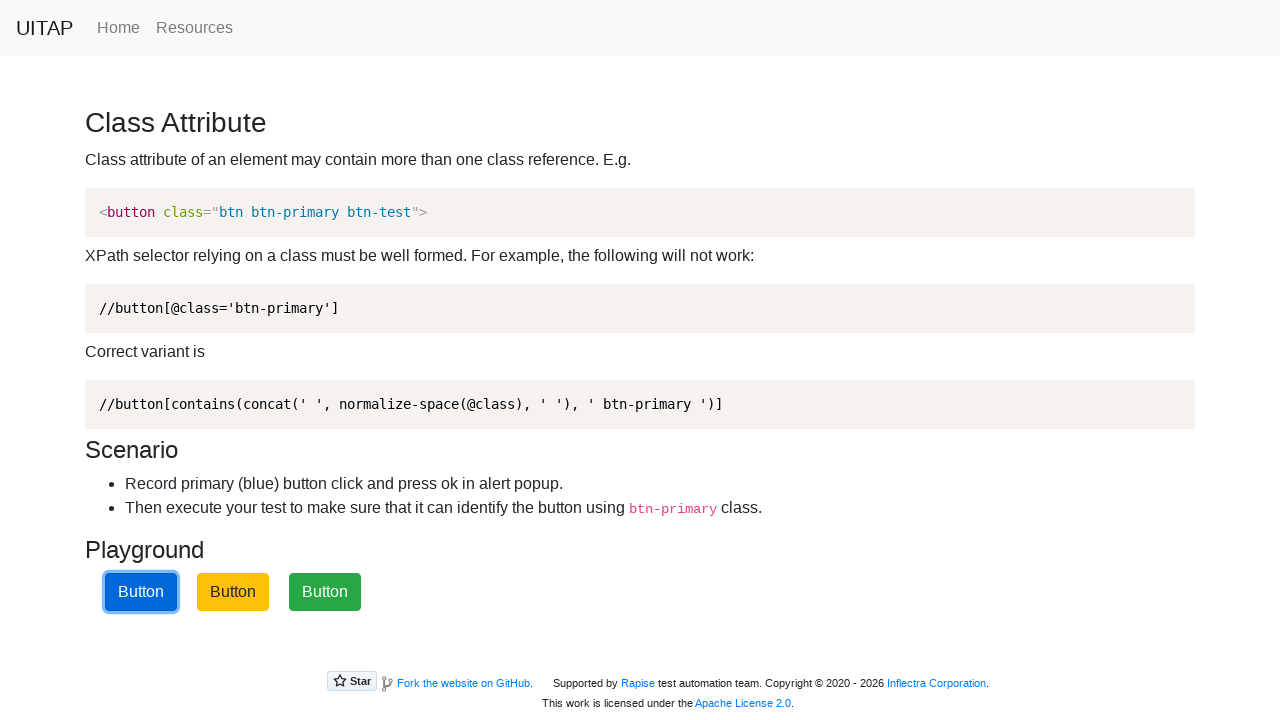

Waited 500ms for page to update after click 3
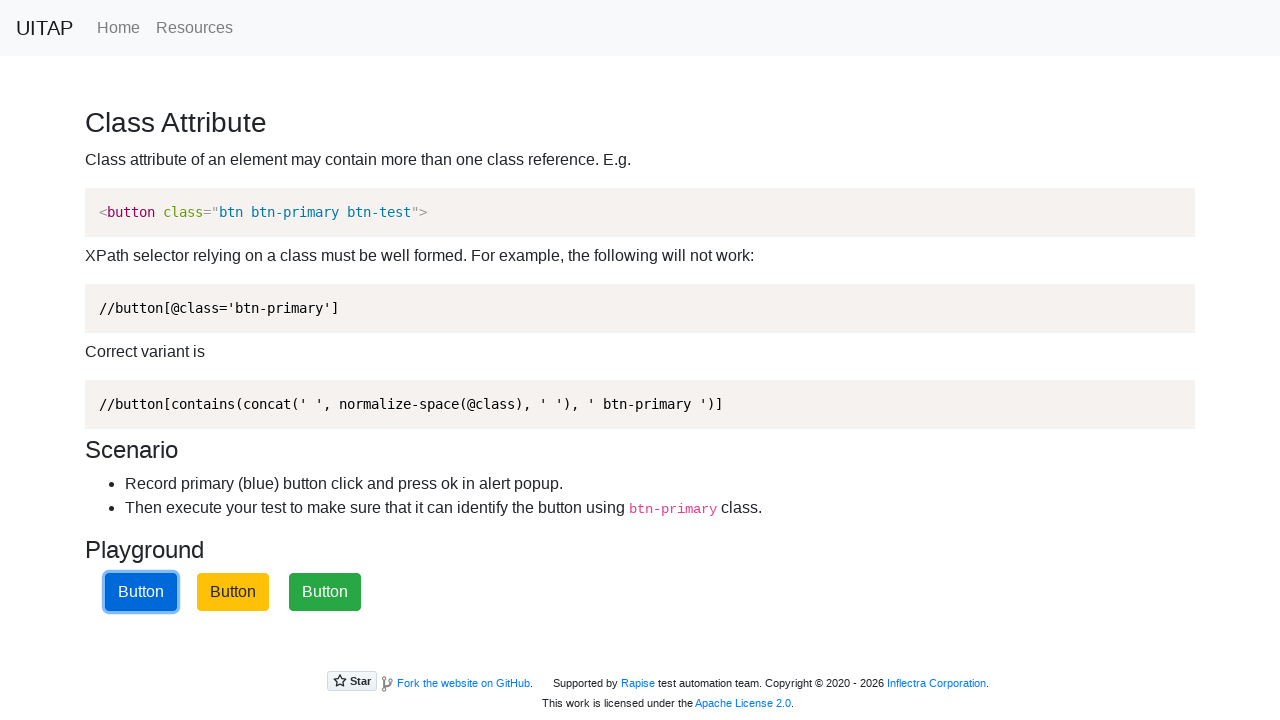

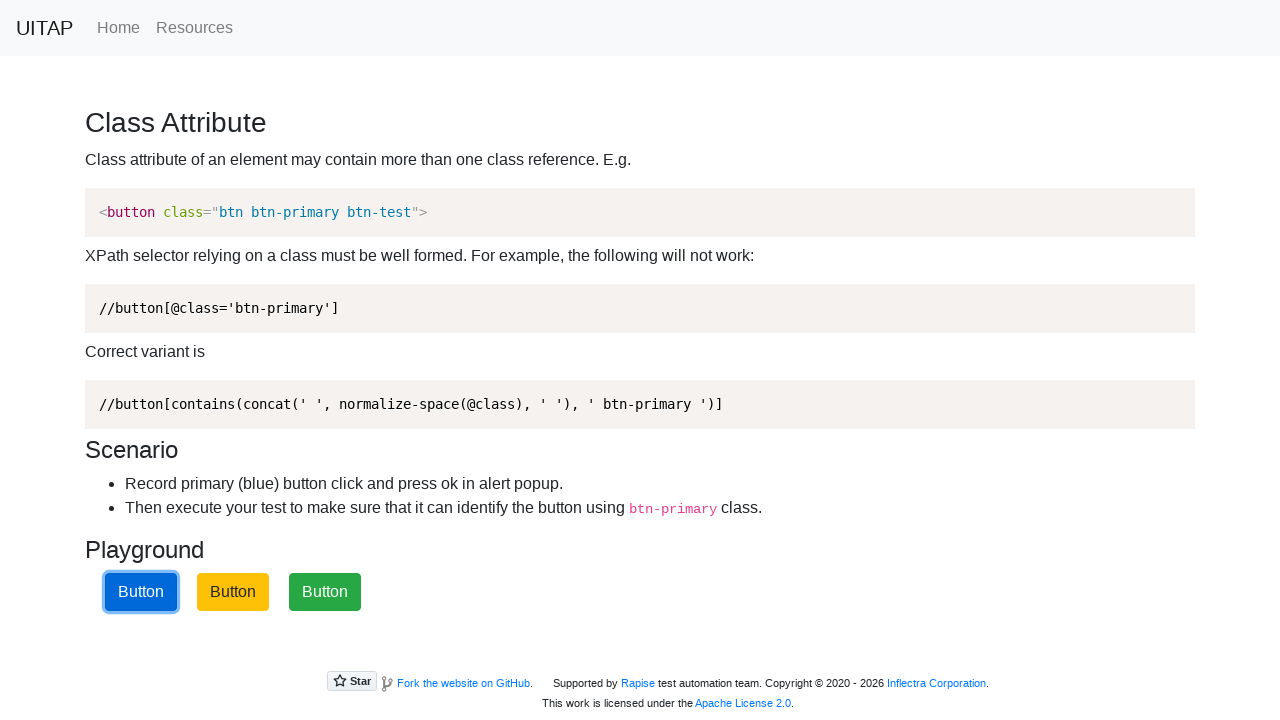